Tests hover functionality by hovering over an avatar image and verifying that the caption/additional information becomes visible.

Starting URL: http://the-internet.herokuapp.com/hovers

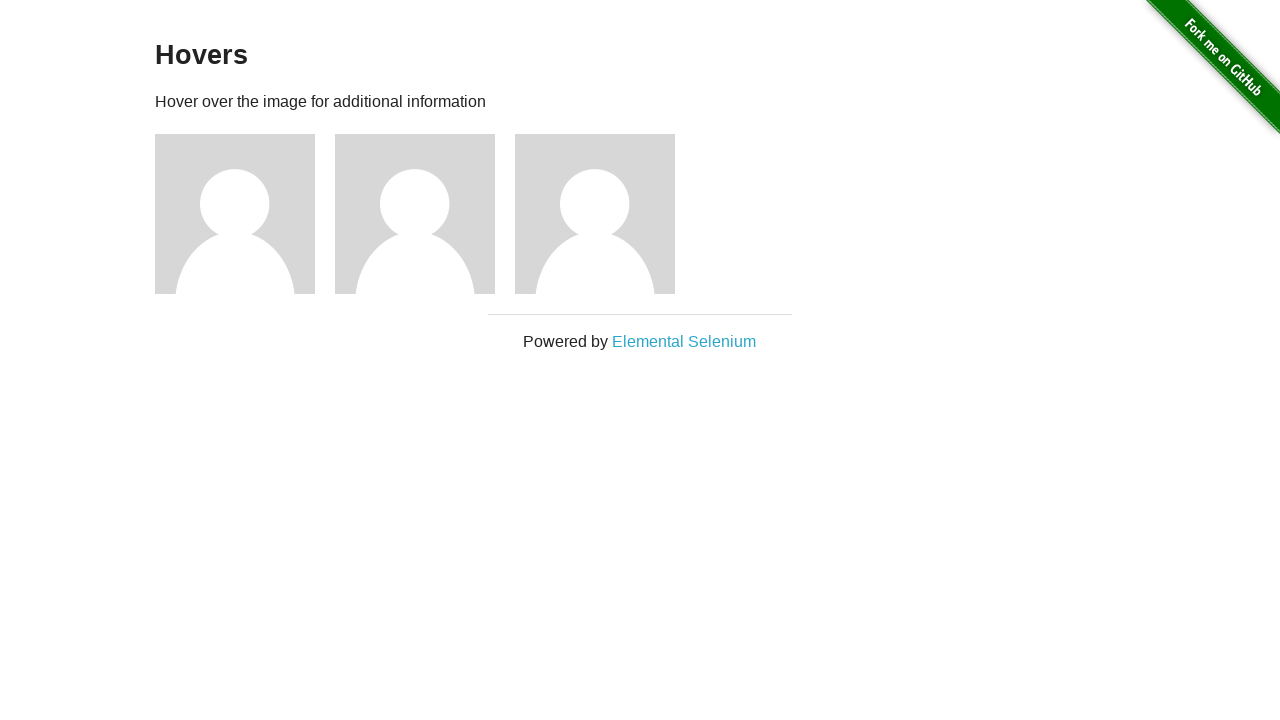

Navigated to hovers page
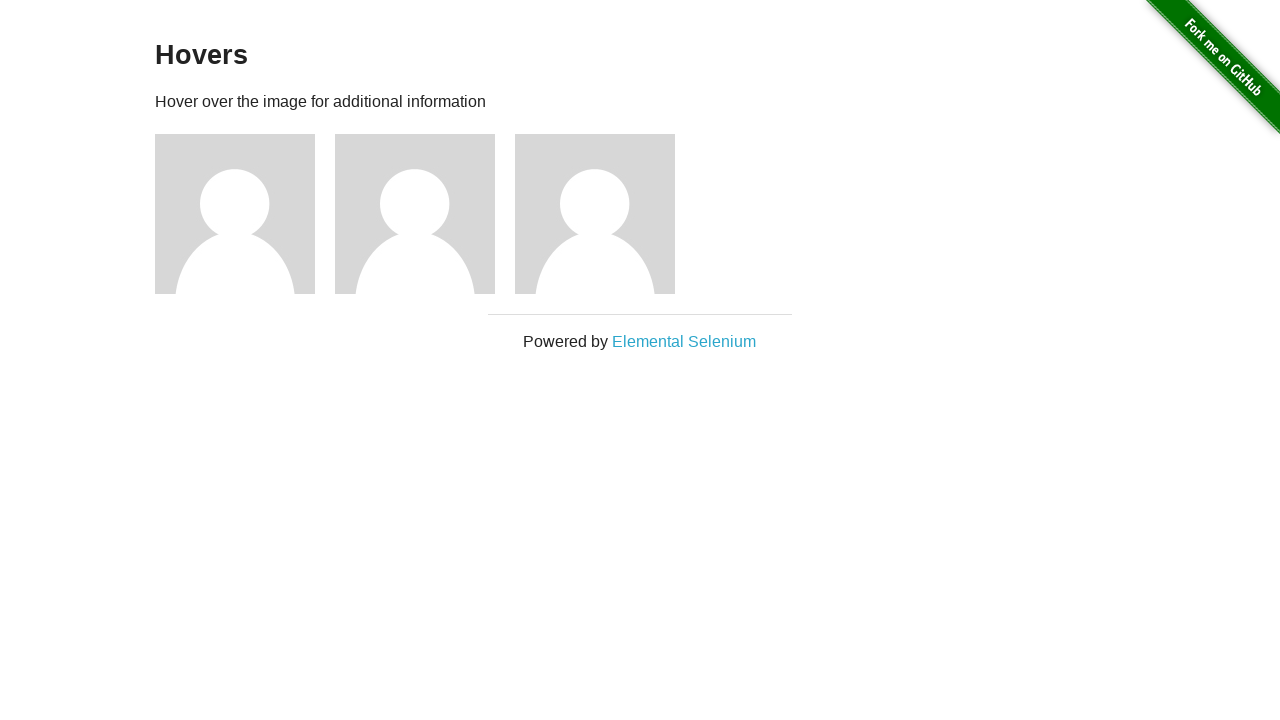

Located first avatar figure element
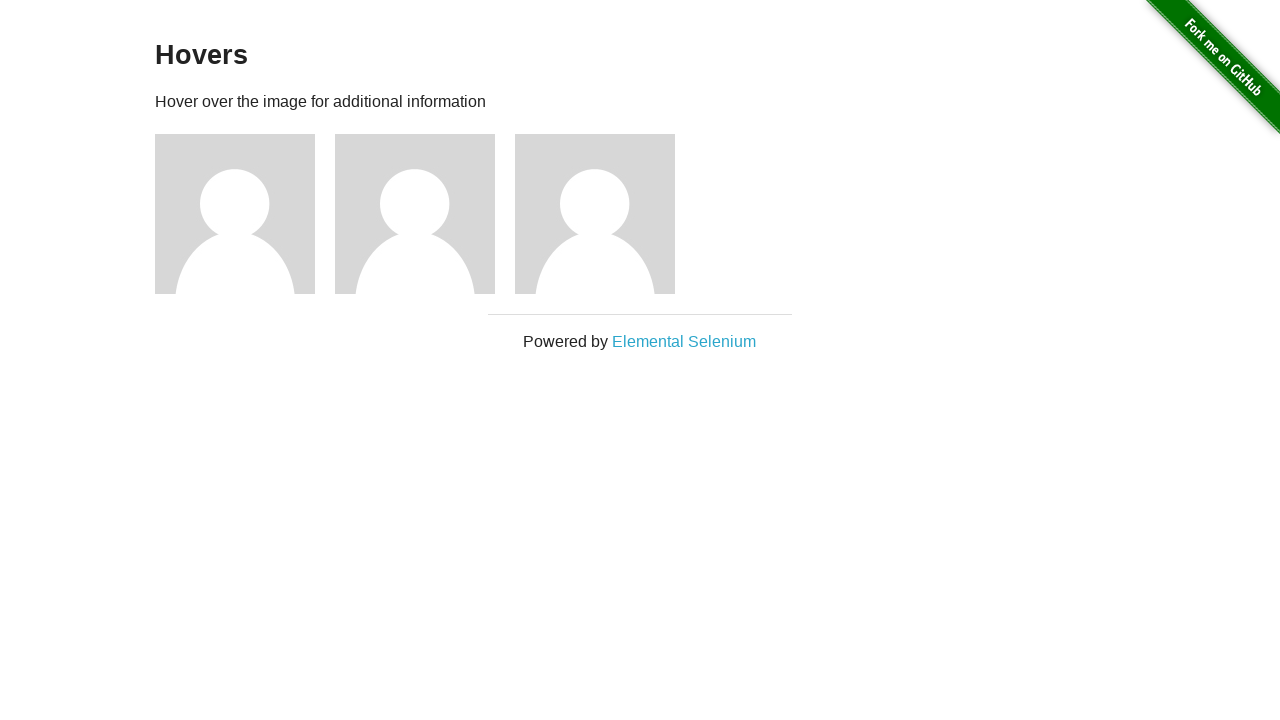

Hovered over avatar image at (245, 214) on .figure >> nth=0
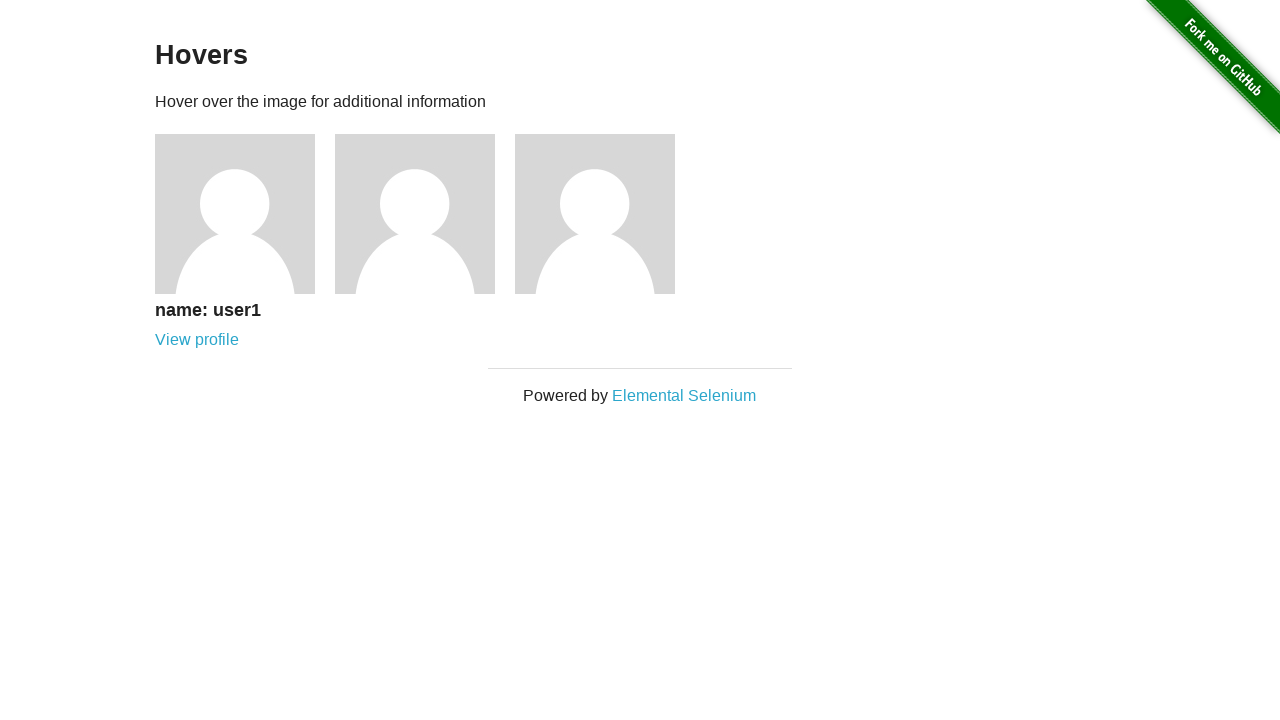

Caption became visible after hover
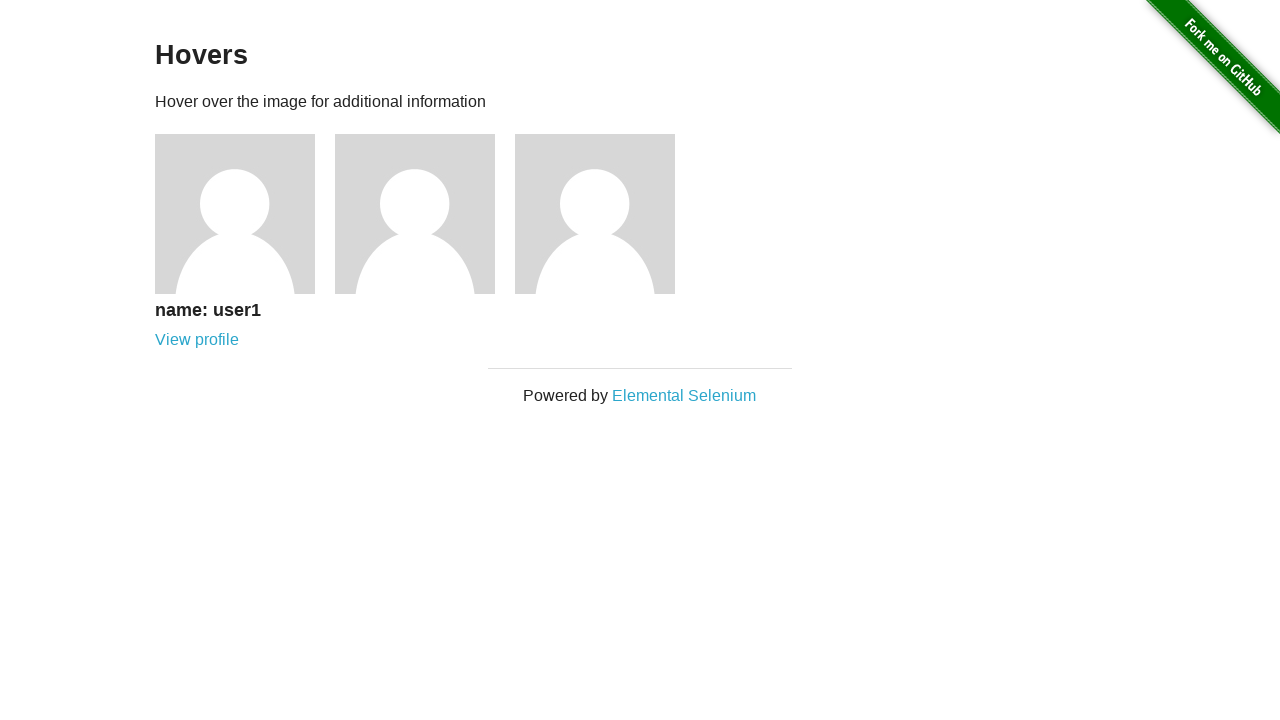

Located figcaption element
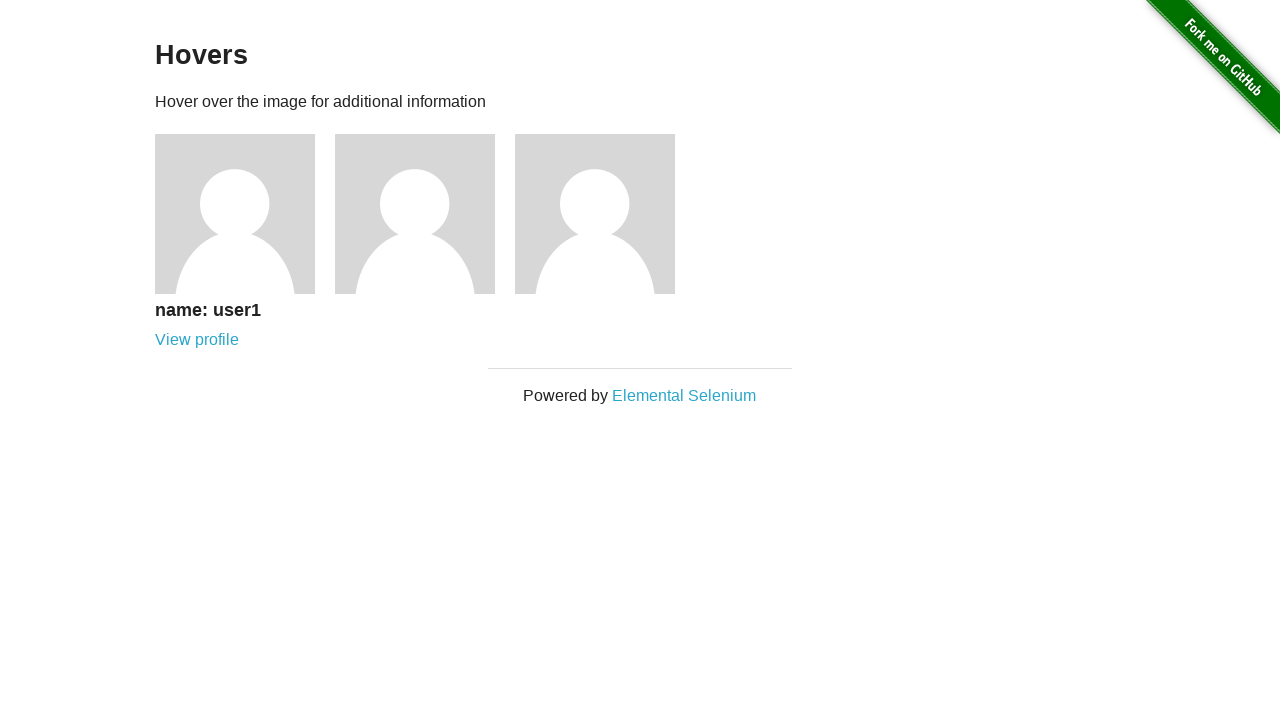

Verified caption is visible - assertion passed
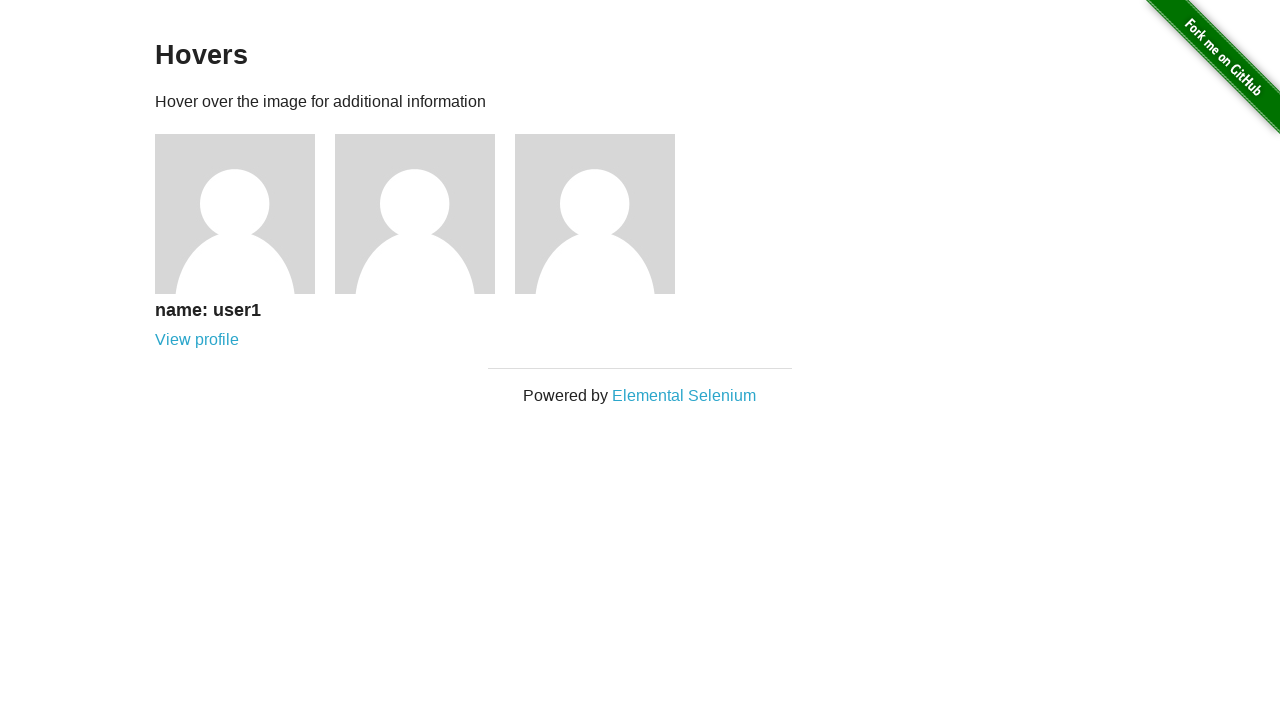

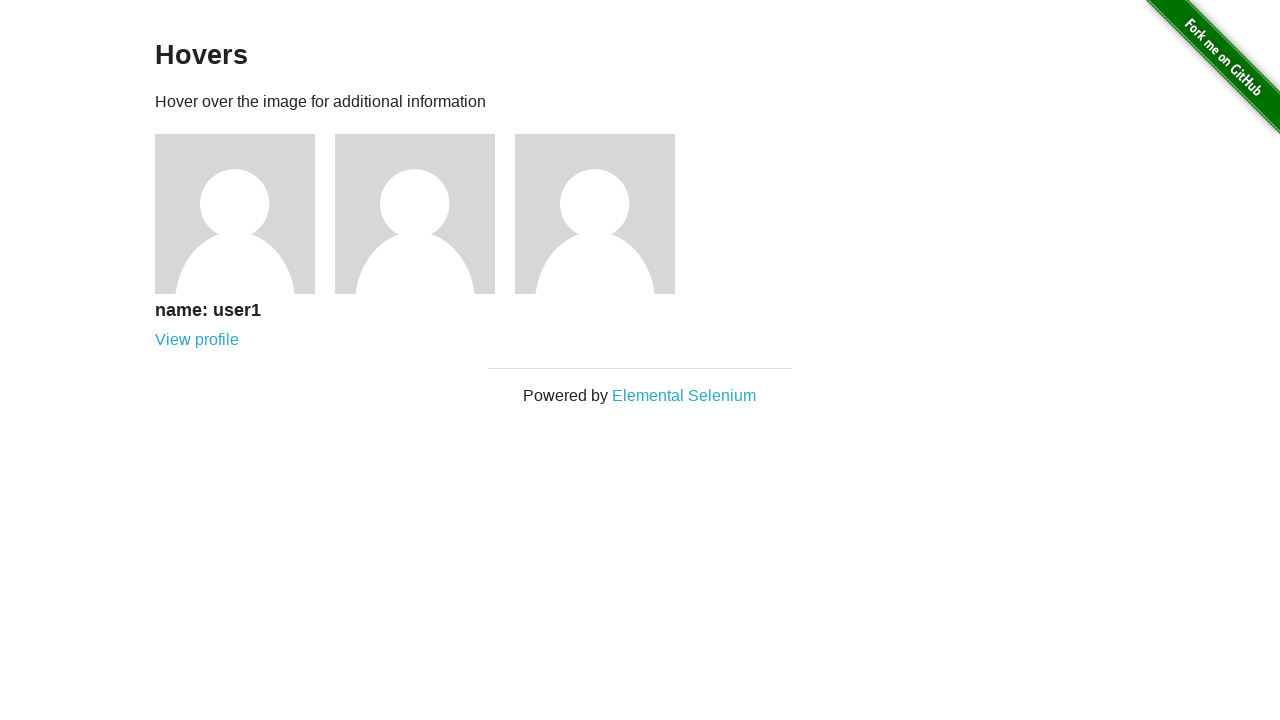